Opens the LambdaTest website to verify the page loads successfully in the browser

Starting URL: https://www.lambdatest.com

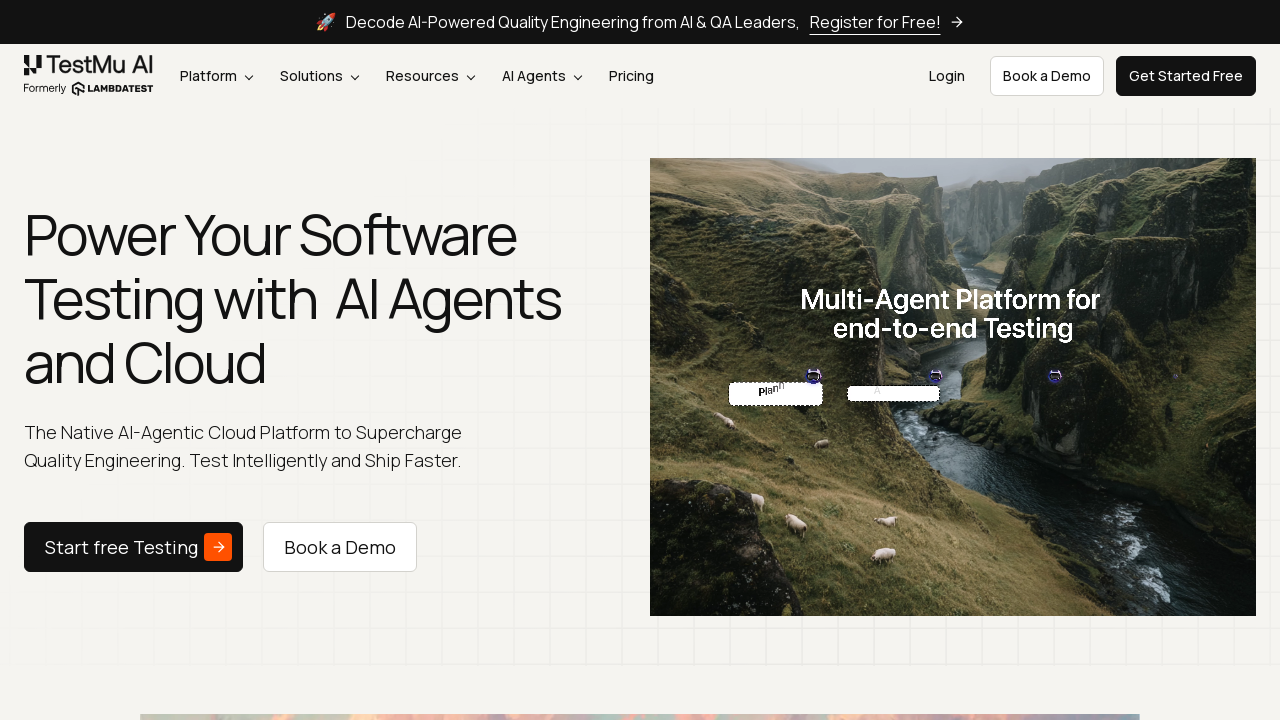

Waited for DOM content to load on LambdaTest website
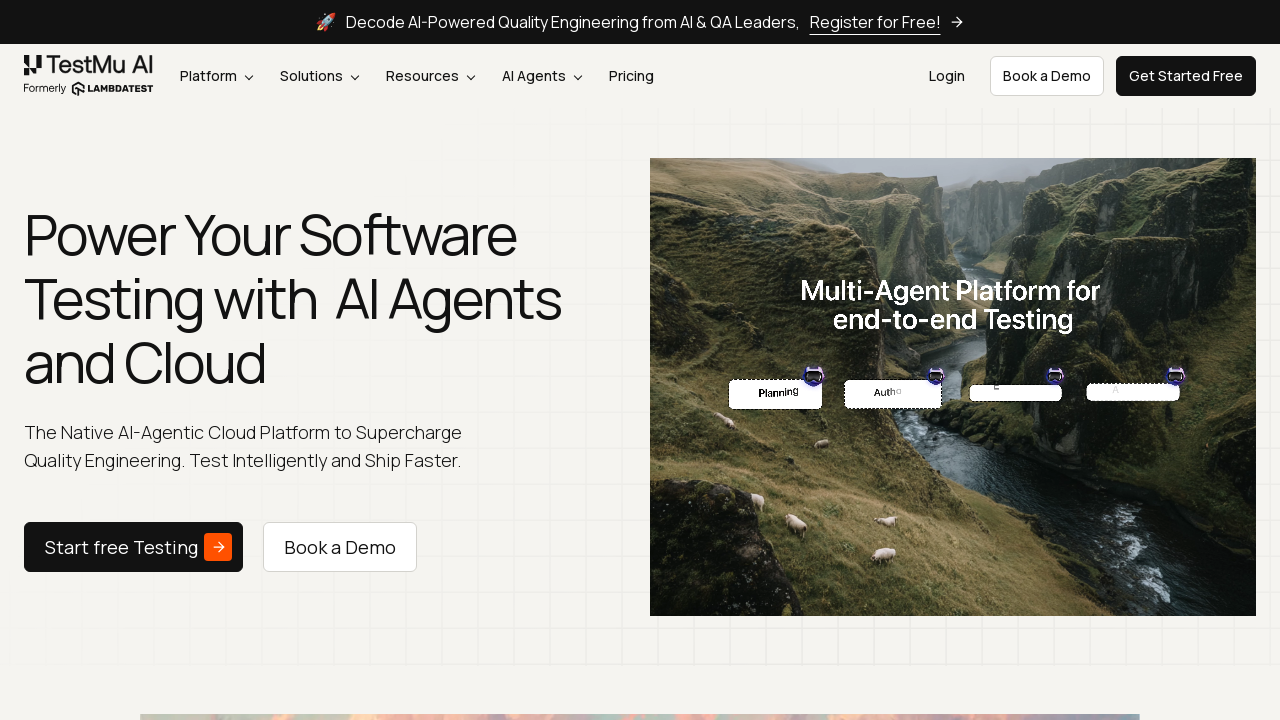

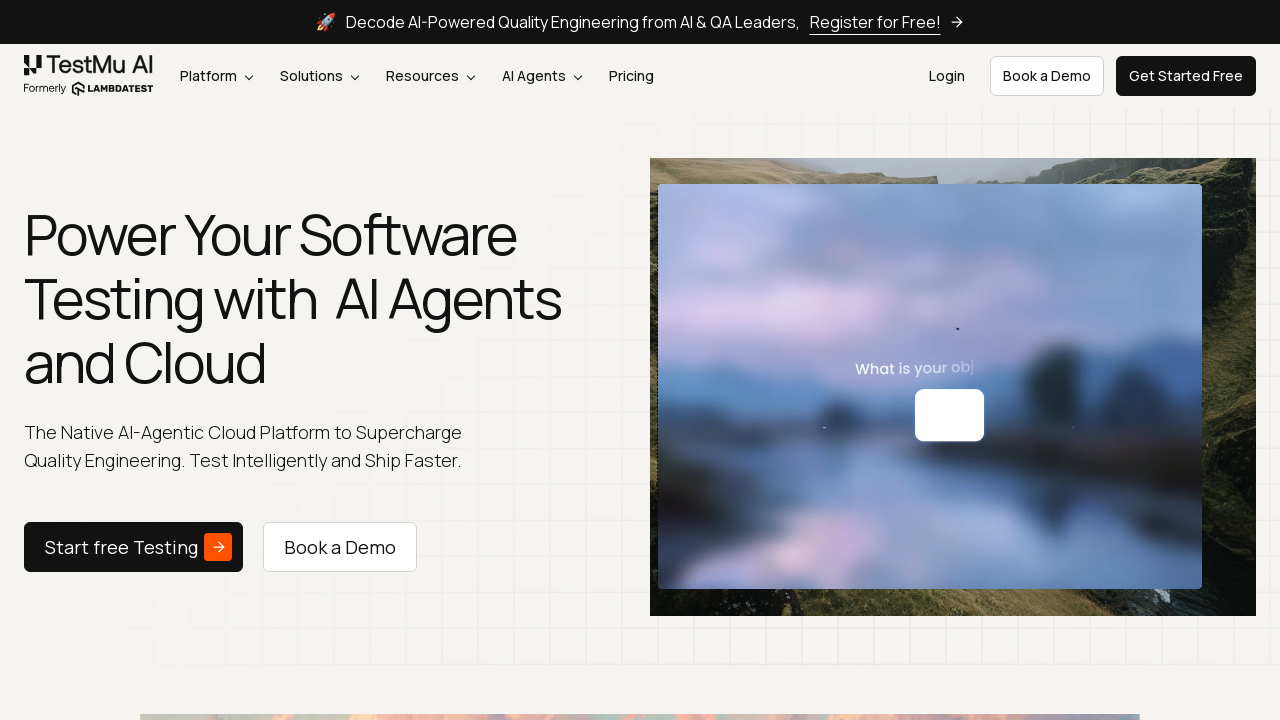